Tests confirm dialog button, dismisses the confirmation dialog, and verifies the result message

Starting URL: https://demoqa.com/alerts

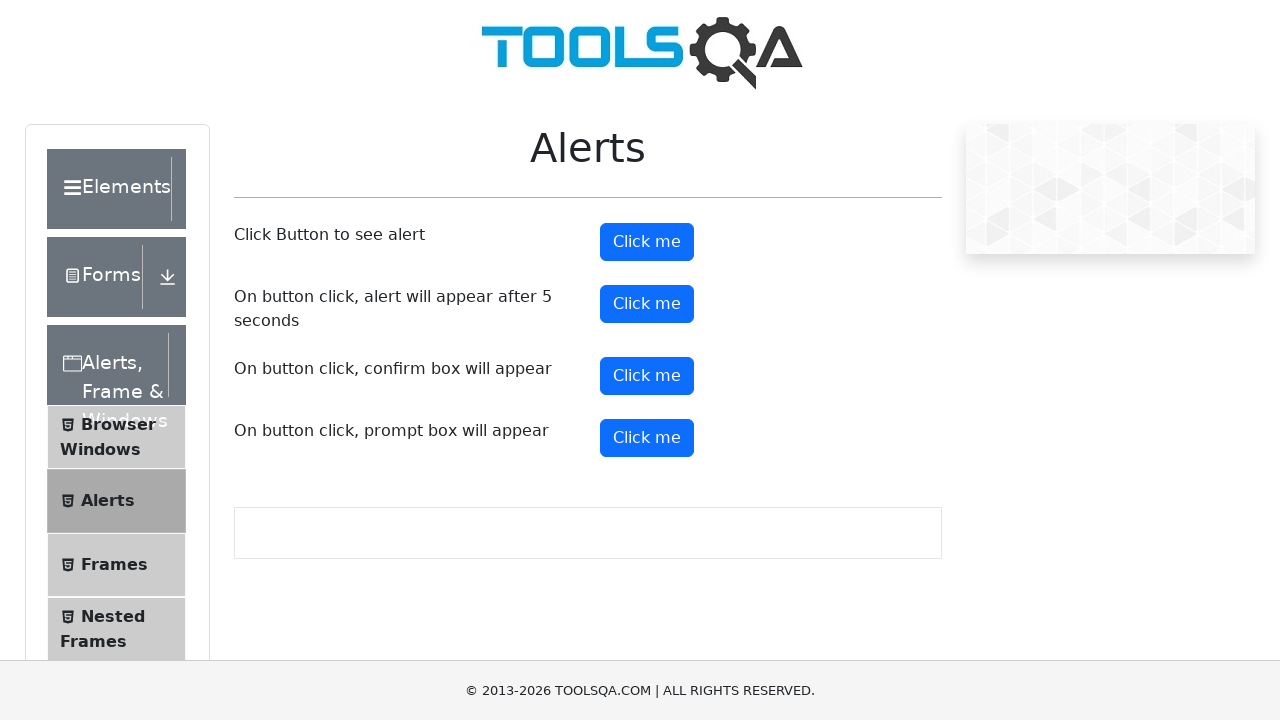

Set up dialog handler to dismiss confirmation dialogs
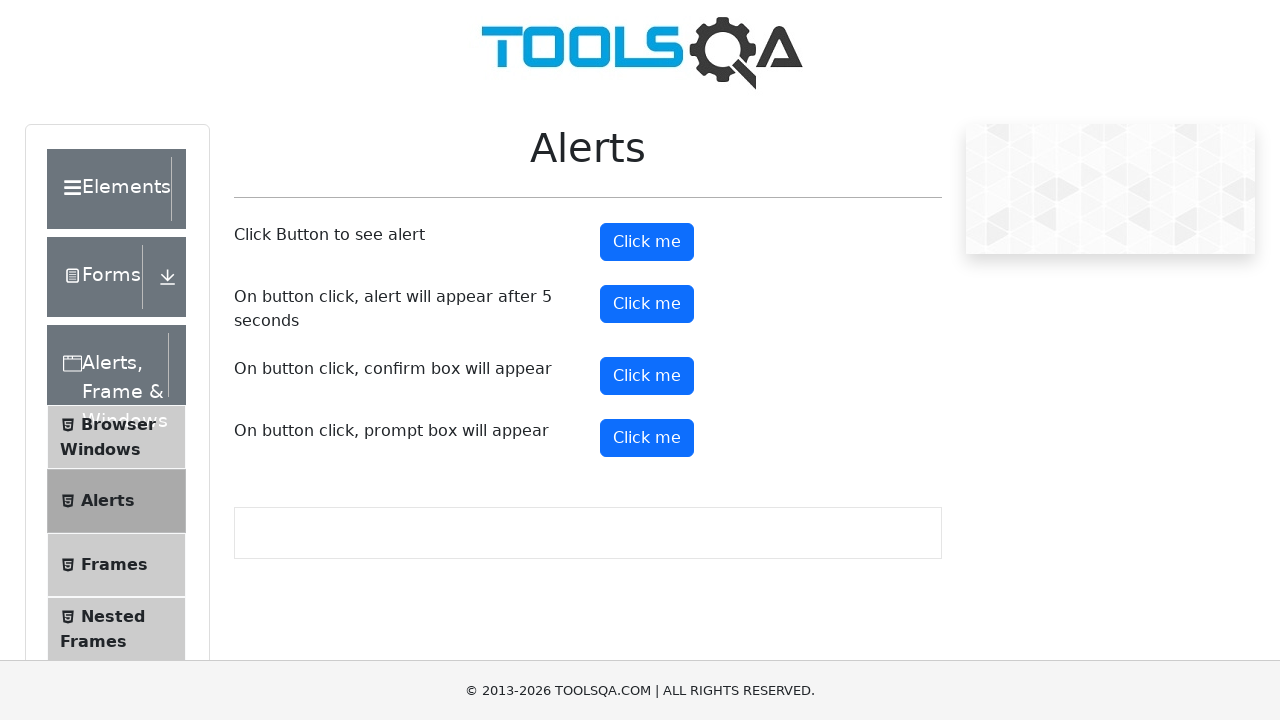

Clicked the confirm button to trigger the confirmation dialog at (647, 376) on #confirmButton
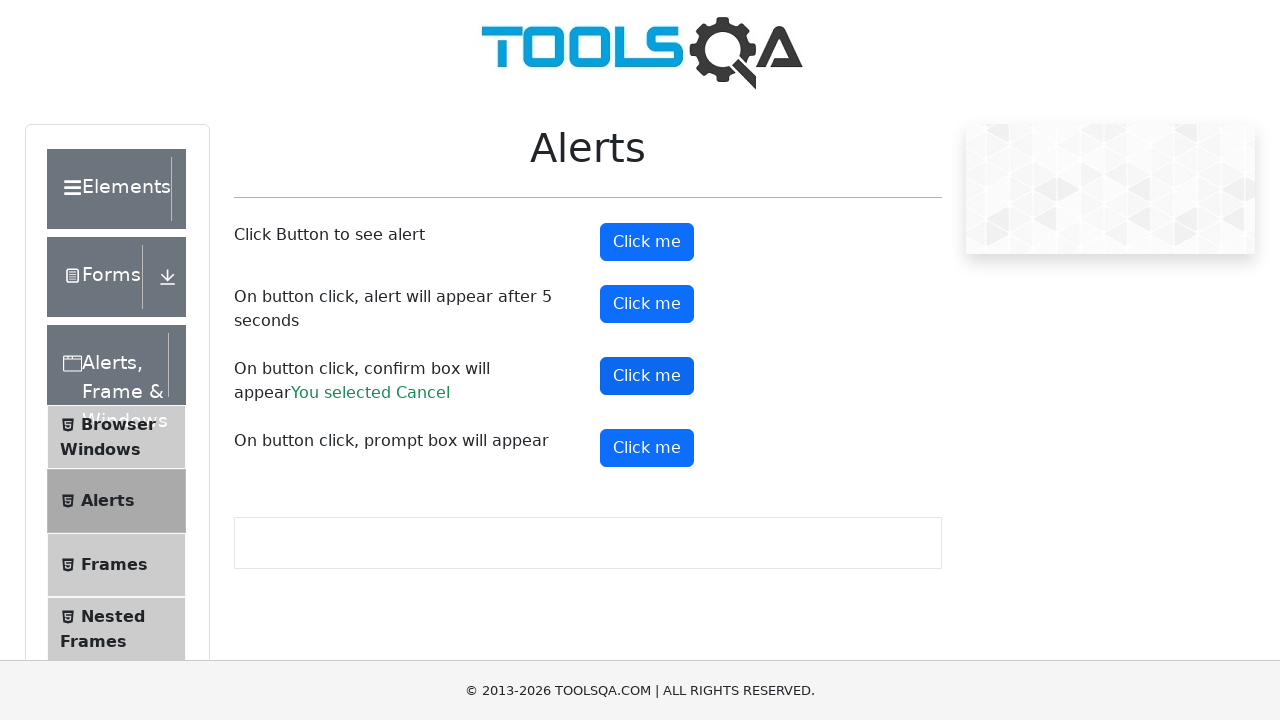

Confirmation dialog was dismissed and result message appeared
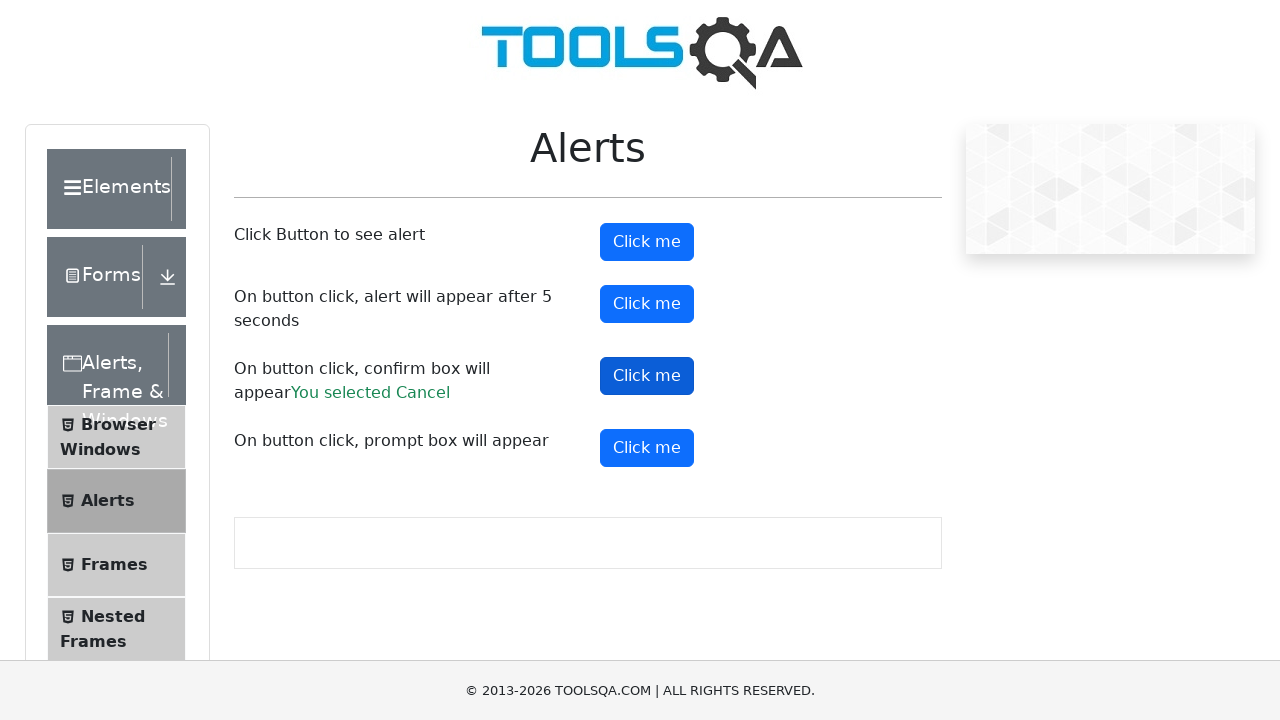

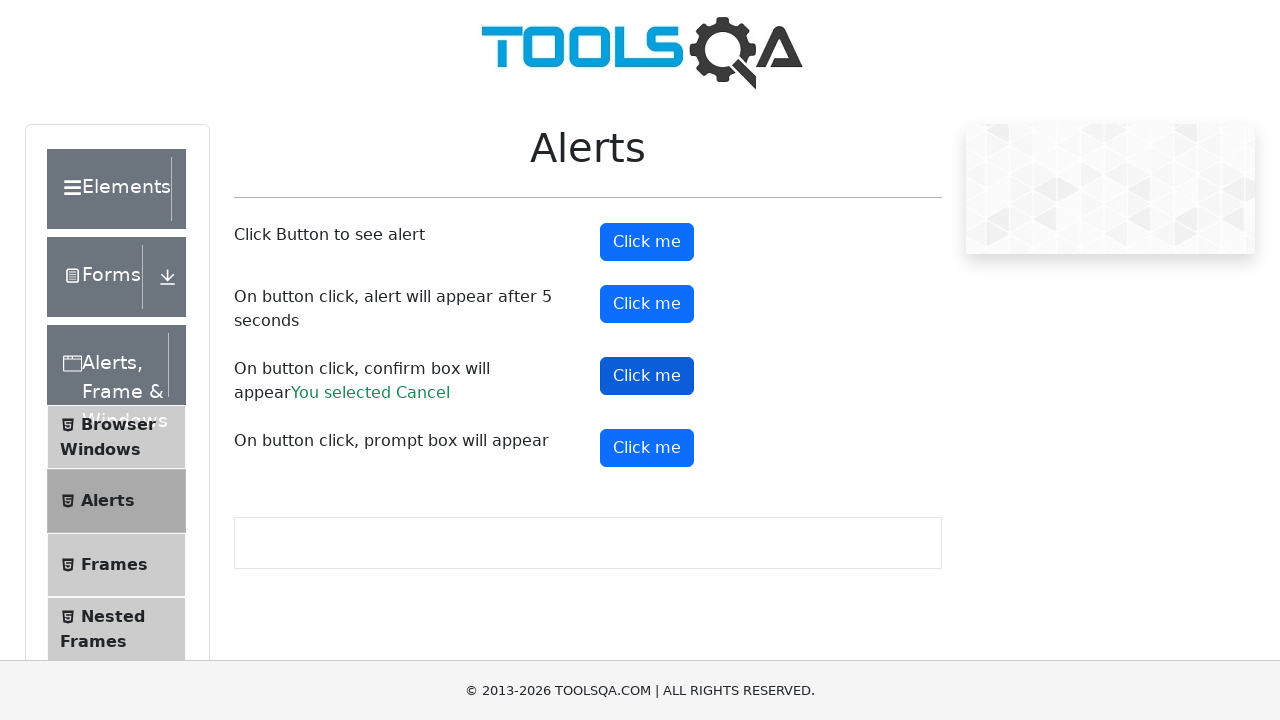